Tests opening multiple windows and tabs by clicking different buttons, then iterating through and closing each one

Starting URL: https://demoqa.com/browser-windows

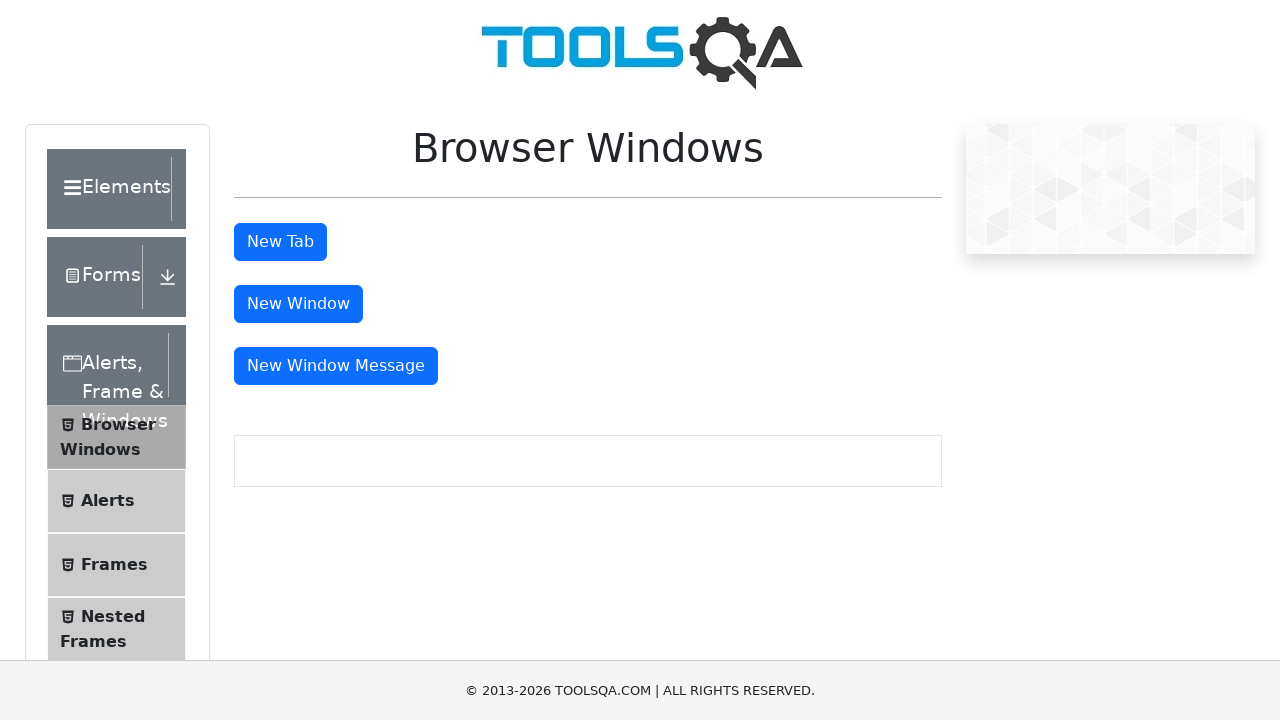

Clicked button to open new window at (298, 304) on #windowButton
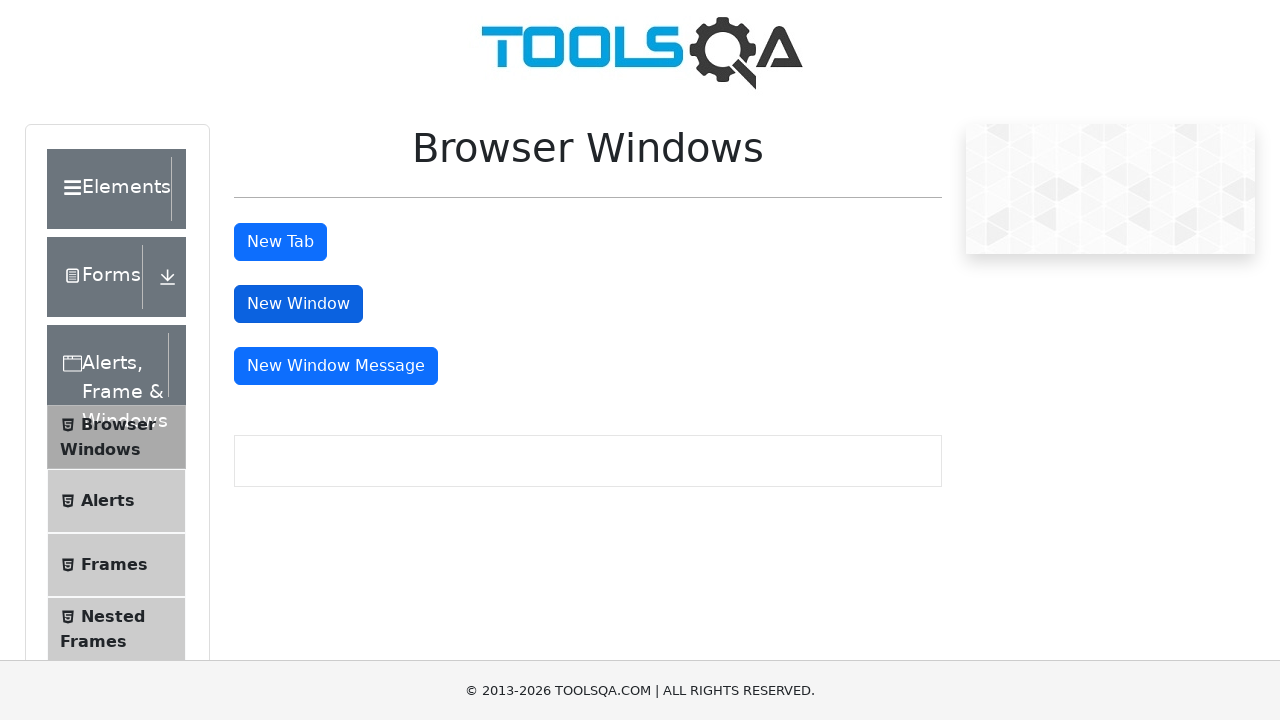

Clicked button to open message window at (336, 366) on #messageWindowButton
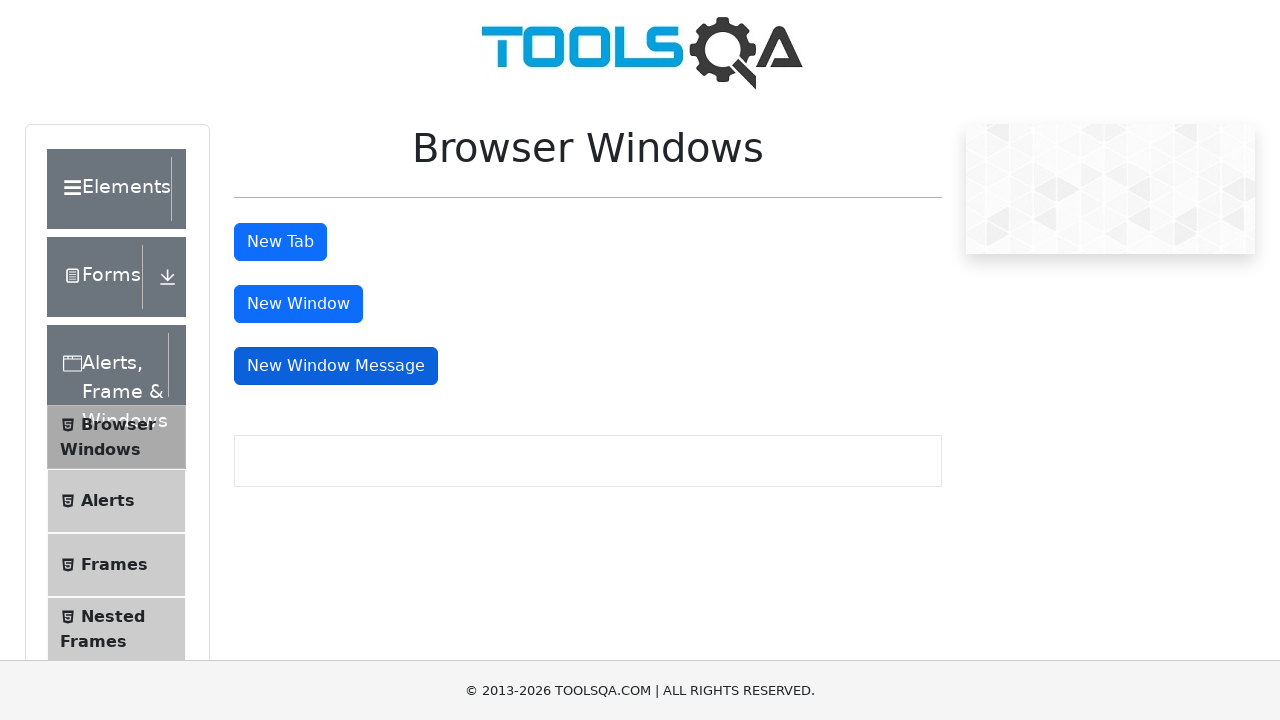

Clicked button to open new tab at (280, 242) on #tabButton
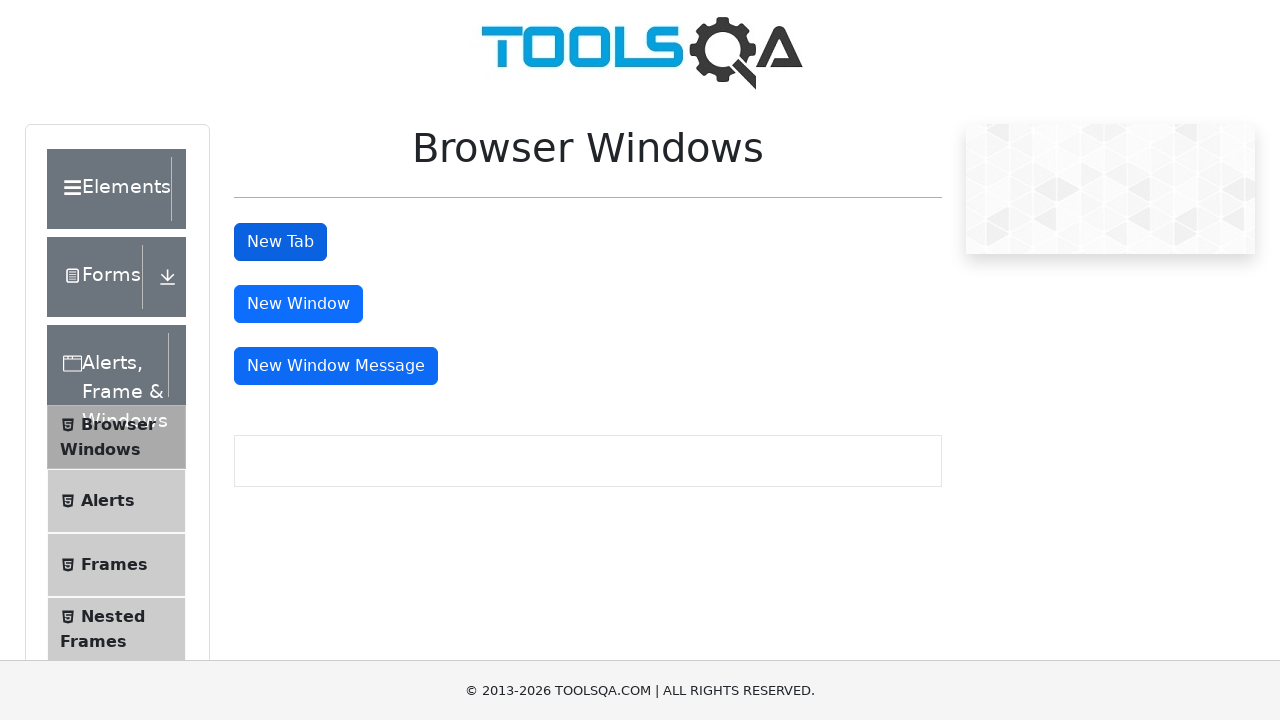

Retrieved all open pages from context
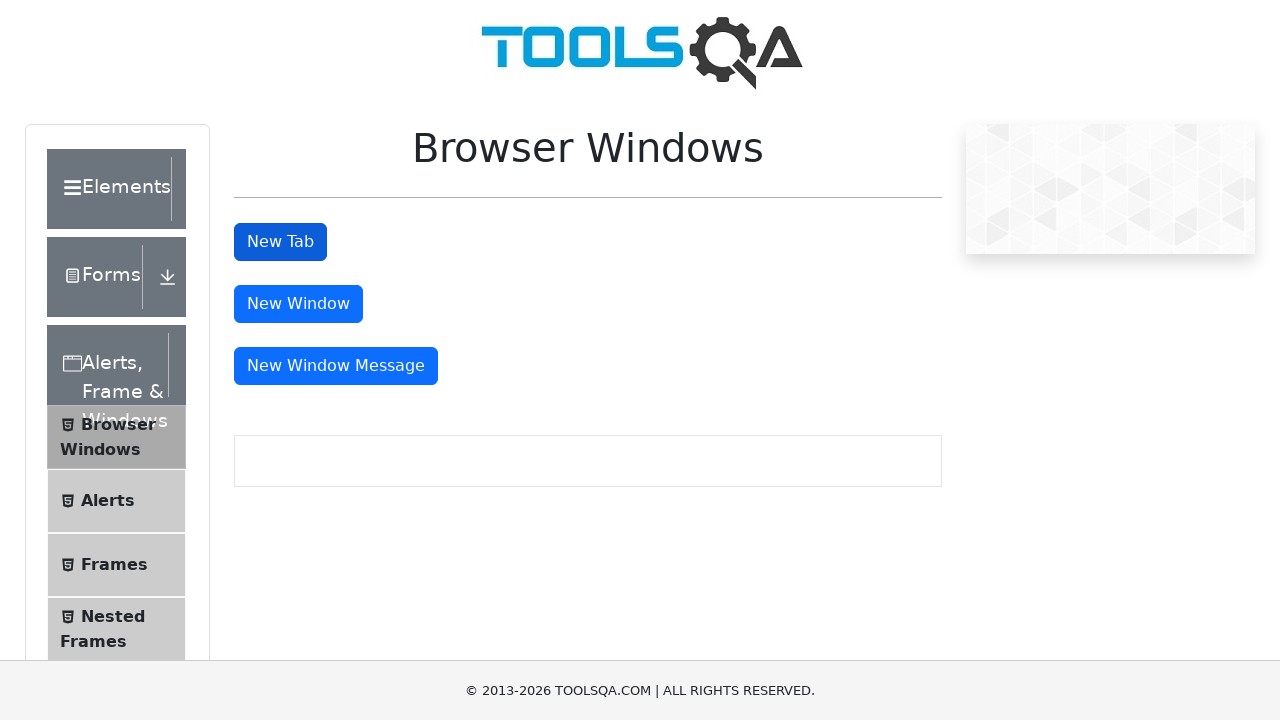

Identified original page as first page in context
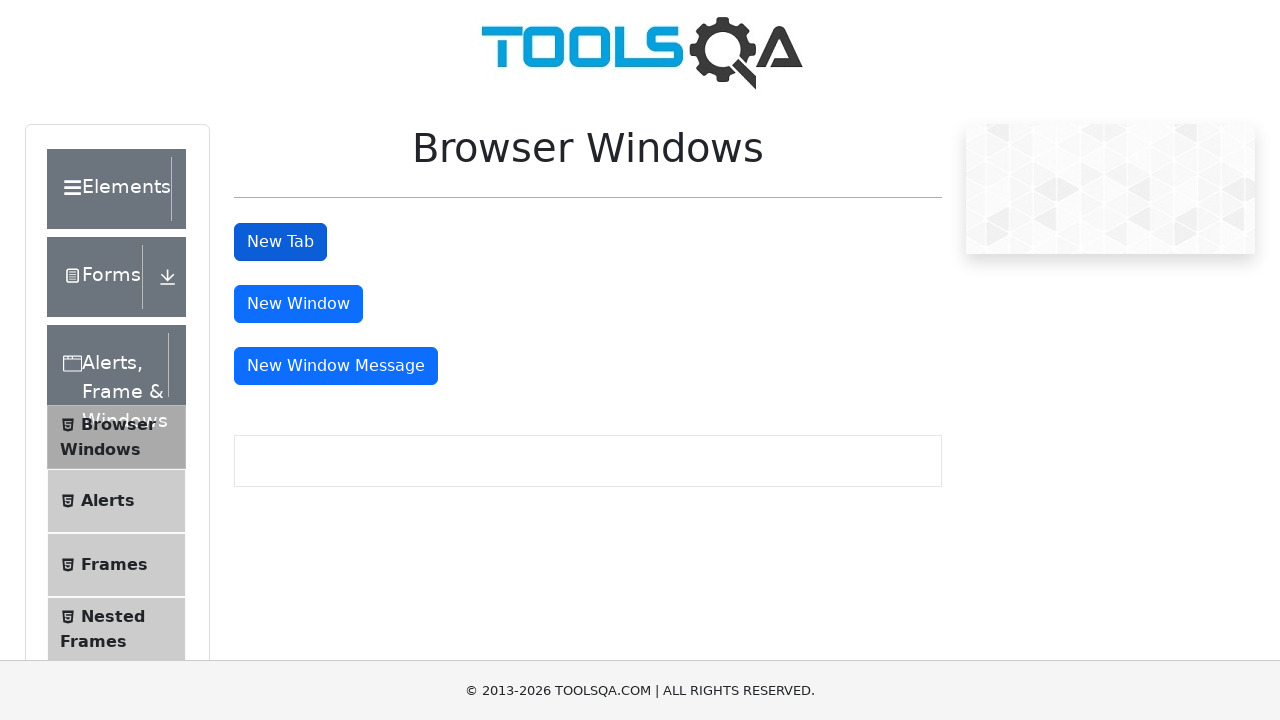

Waited for page 3 to load
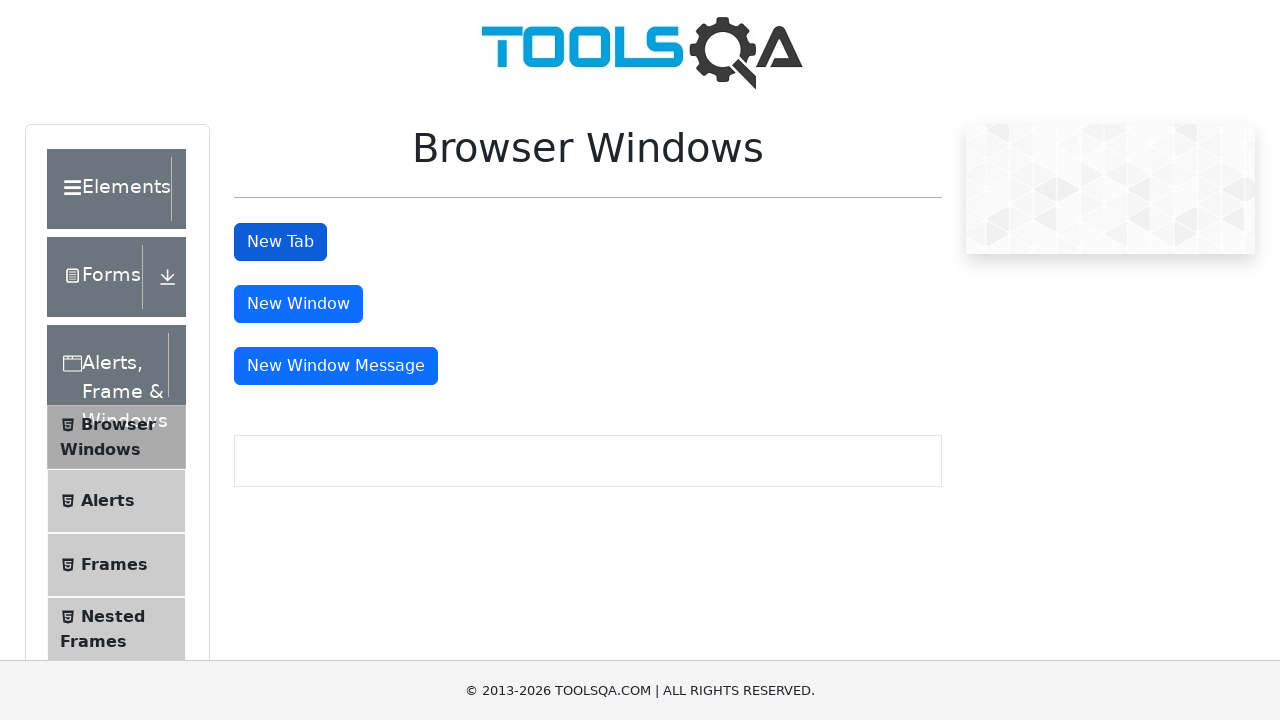

Closed page 3
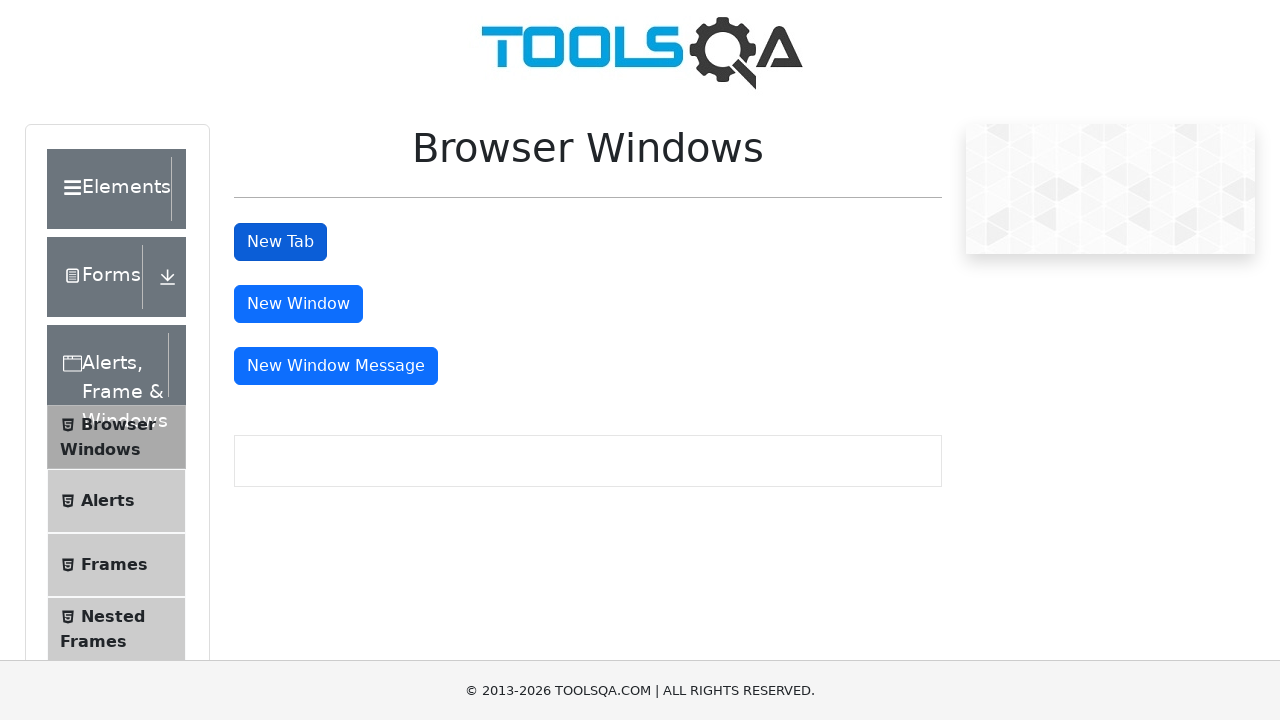

Waited for page 2 to load
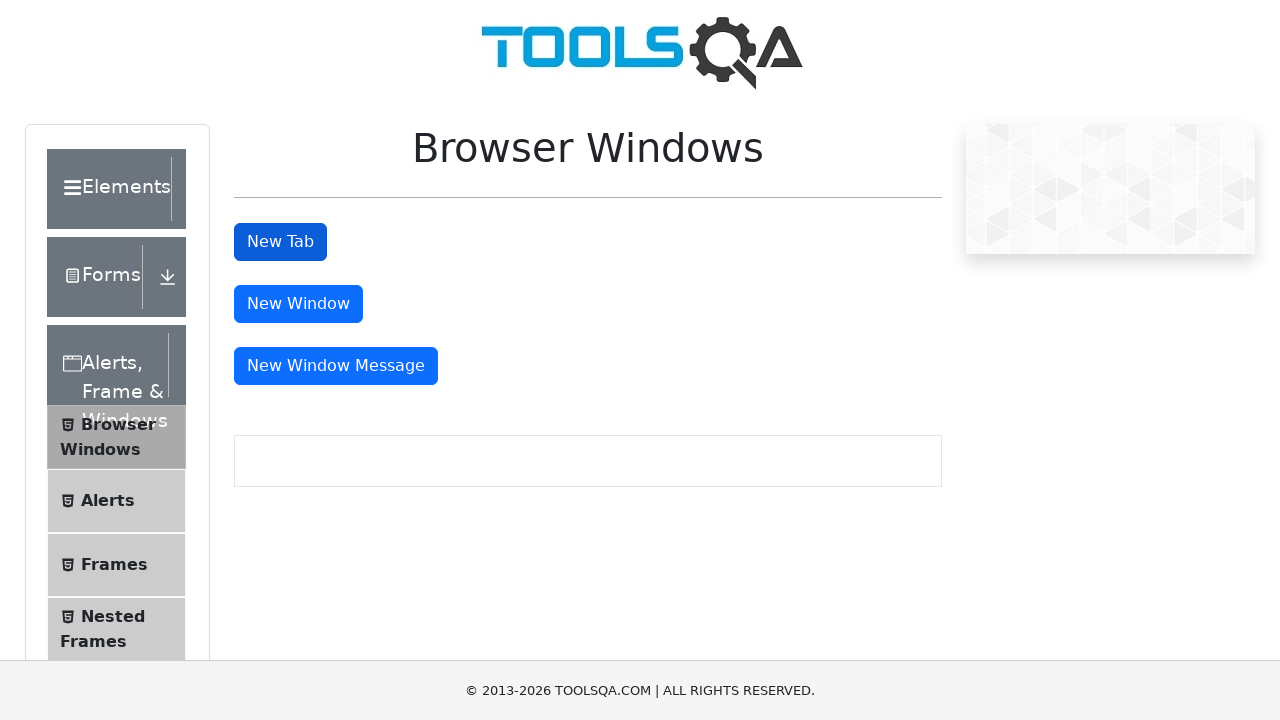

Closed page 2
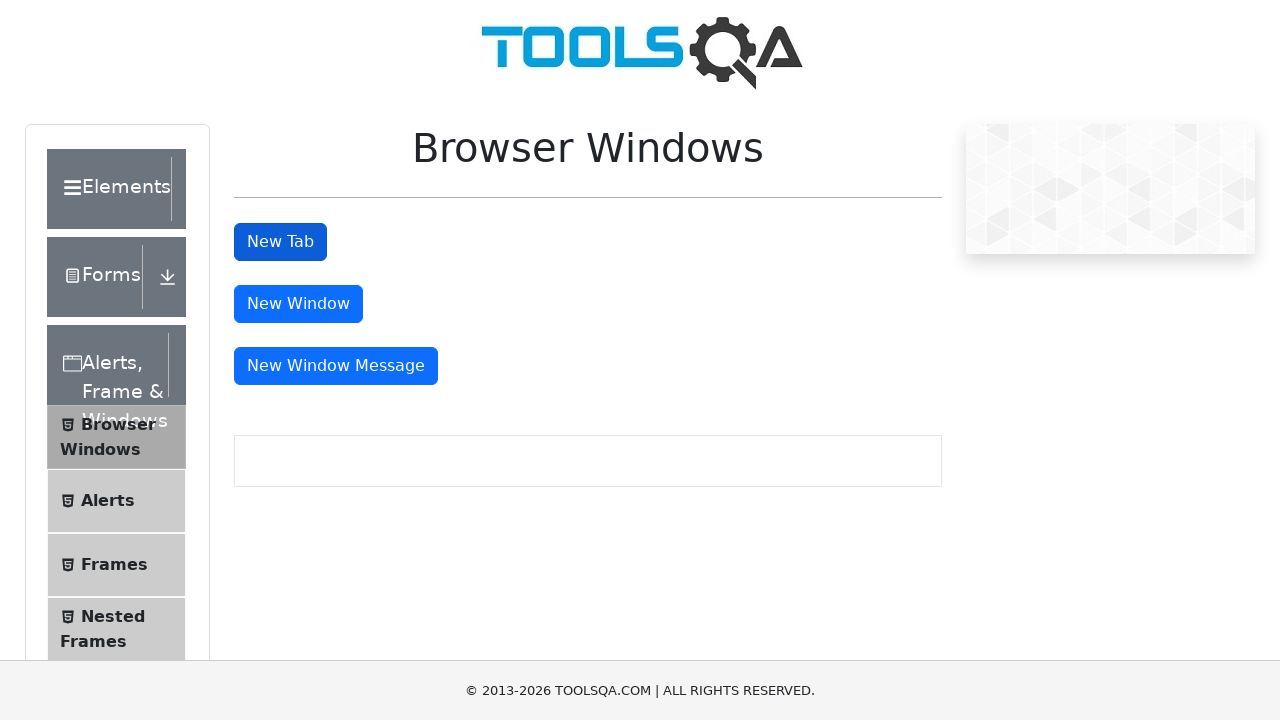

Waited for page 1 to load
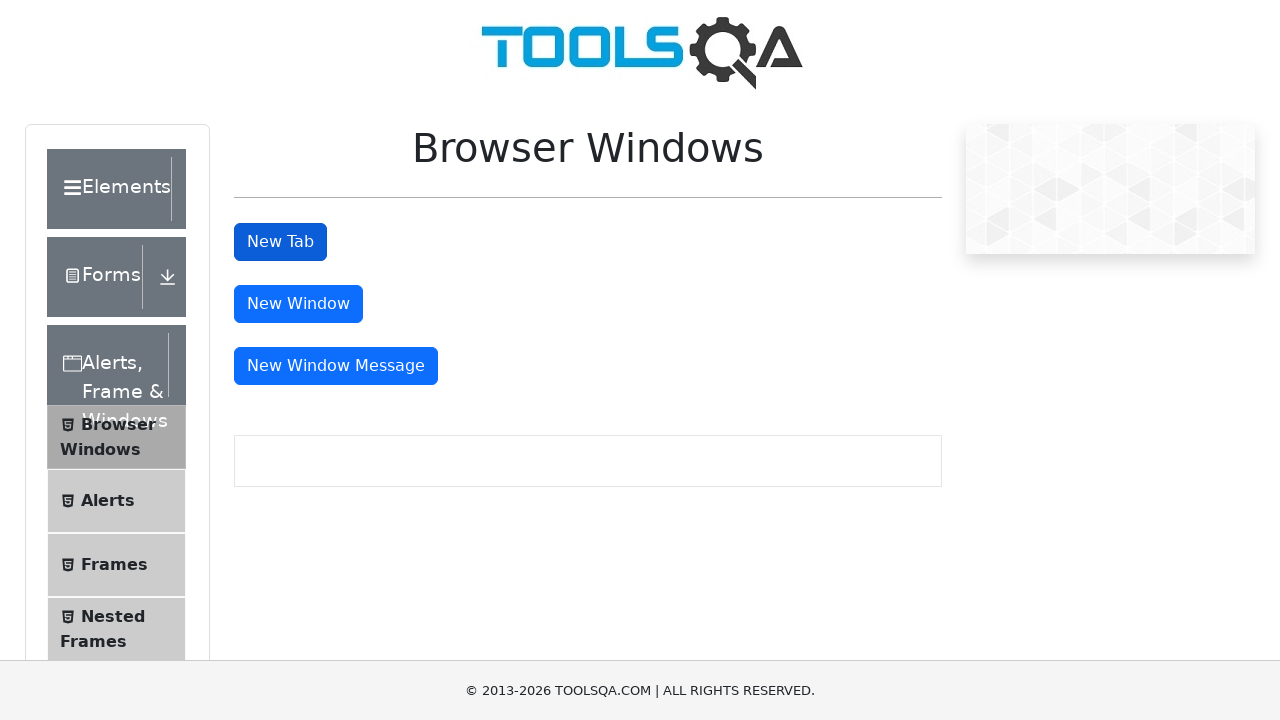

Closed page 1
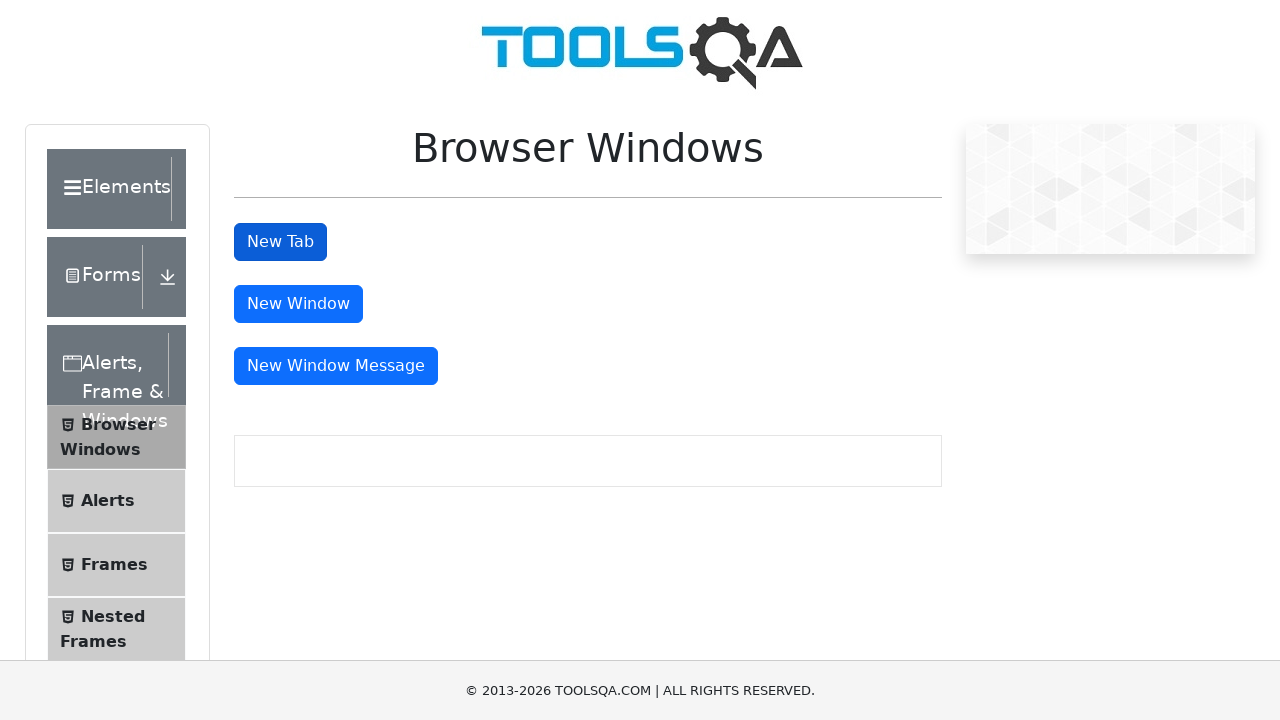

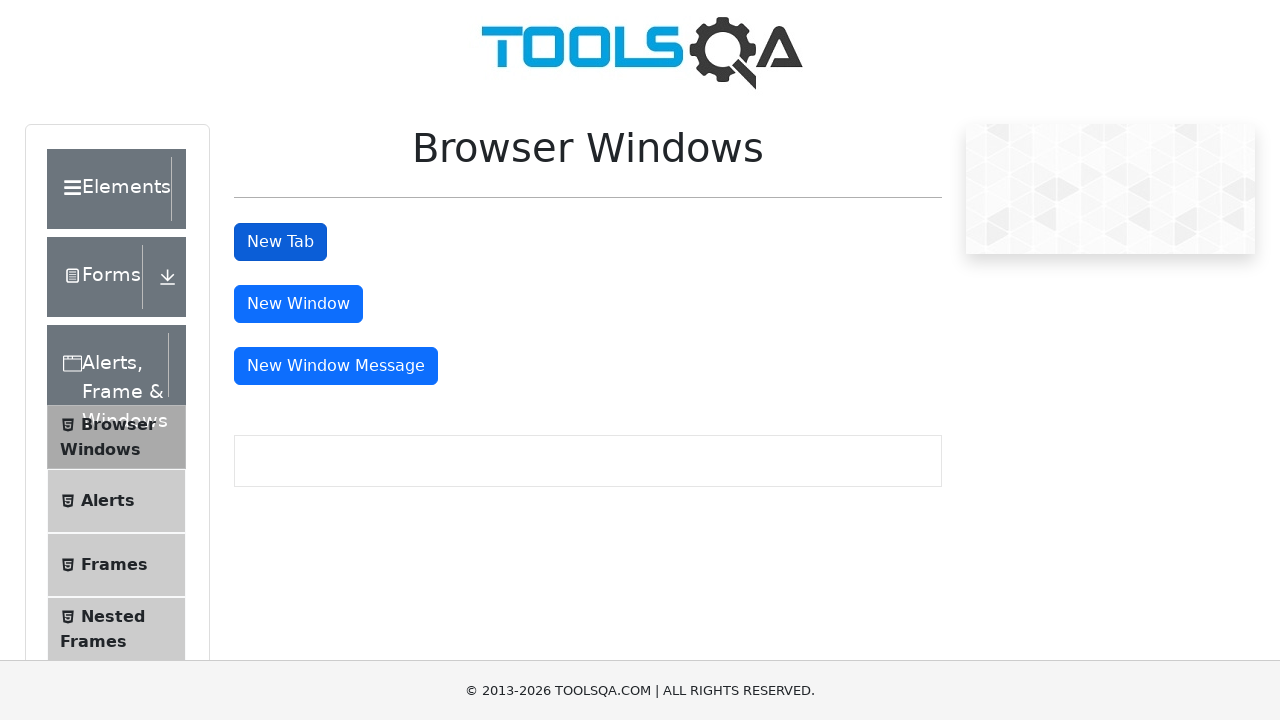